Tests JavaScript alert handling by clicking a button to trigger an alert, accepting it, and verifying the success message is displayed

Starting URL: http://practice.cydeo.com/javascript_alerts

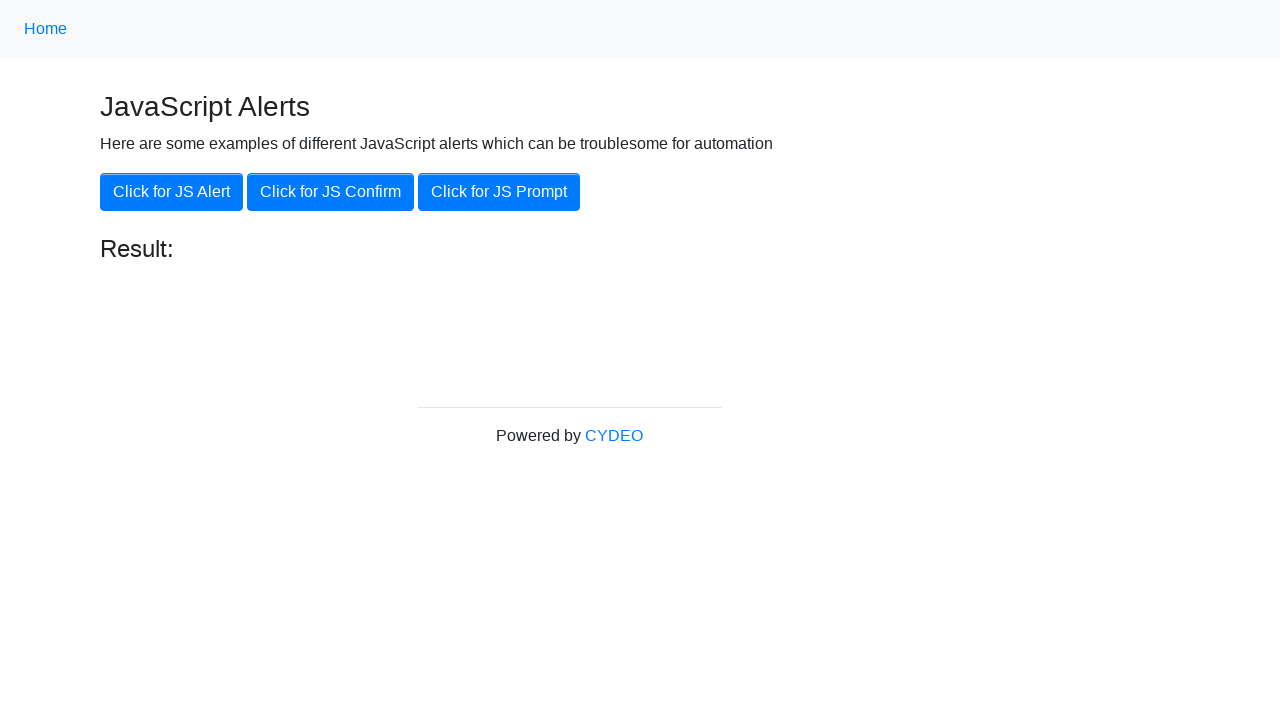

Clicked 'Click for JS Alert' button to trigger JavaScript alert at (172, 192) on xpath=//button[@class='btn btn-primary']
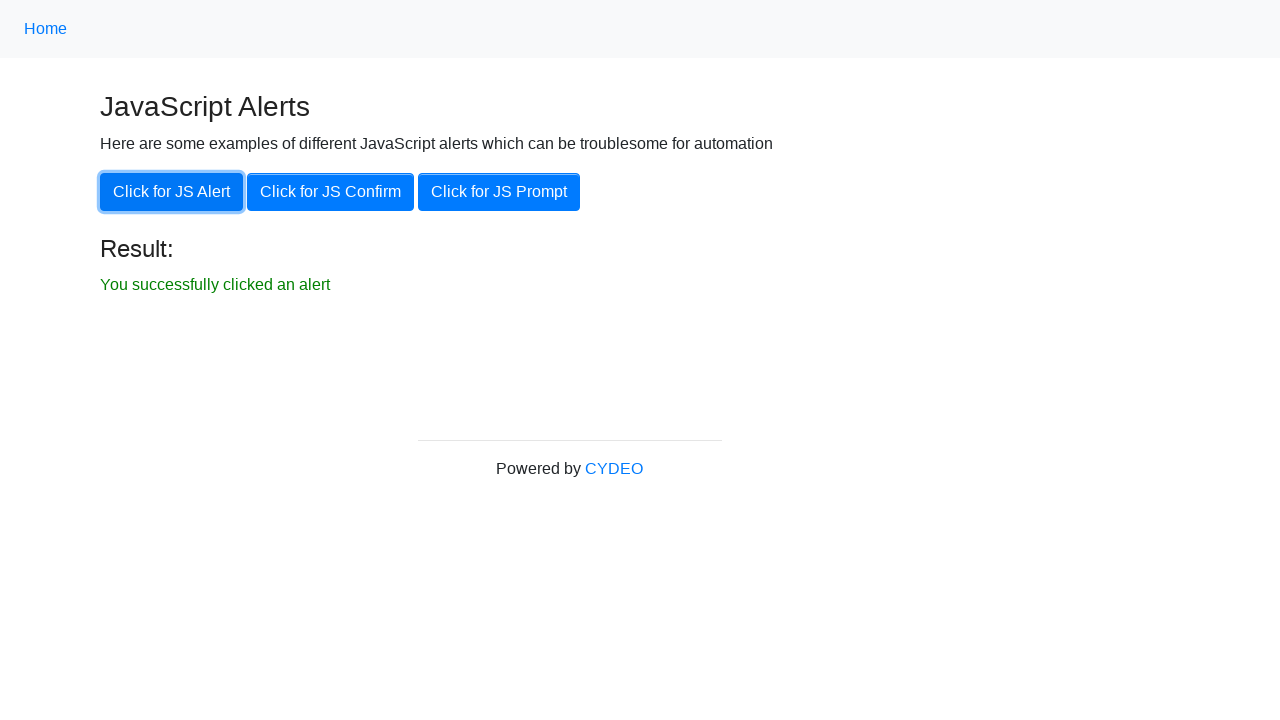

Set up dialog handler to accept the alert
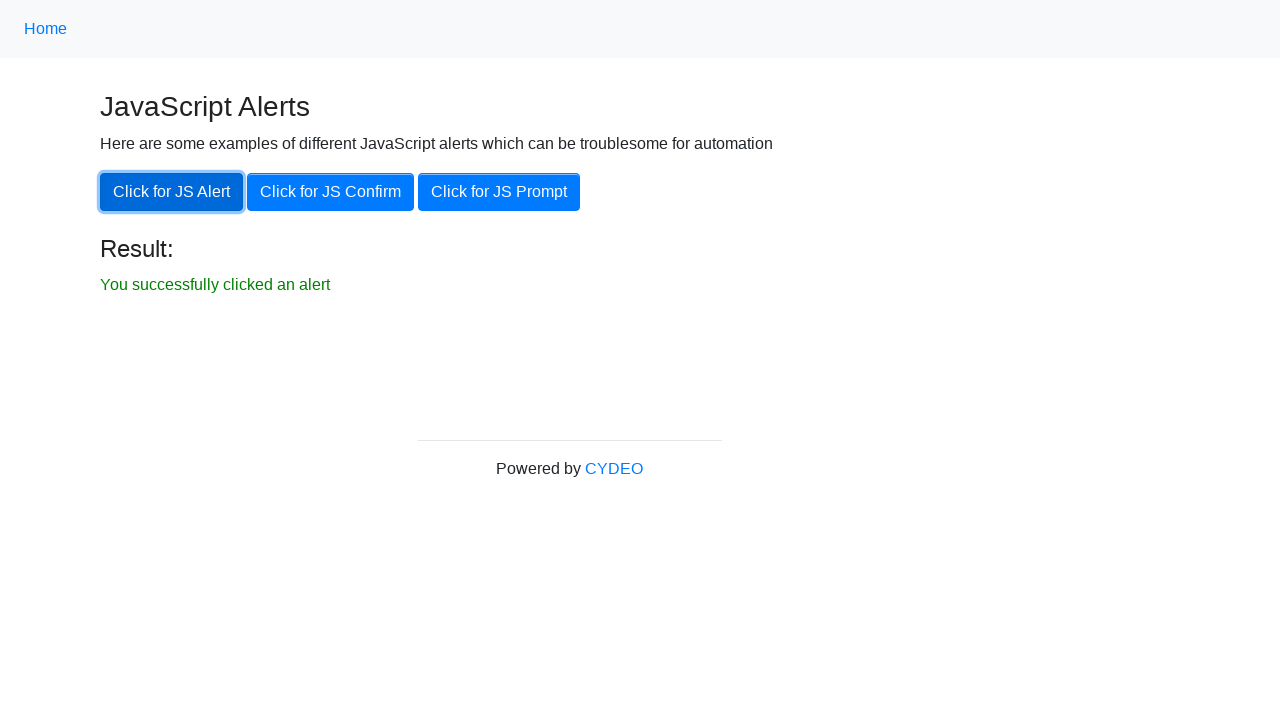

Located the result text element
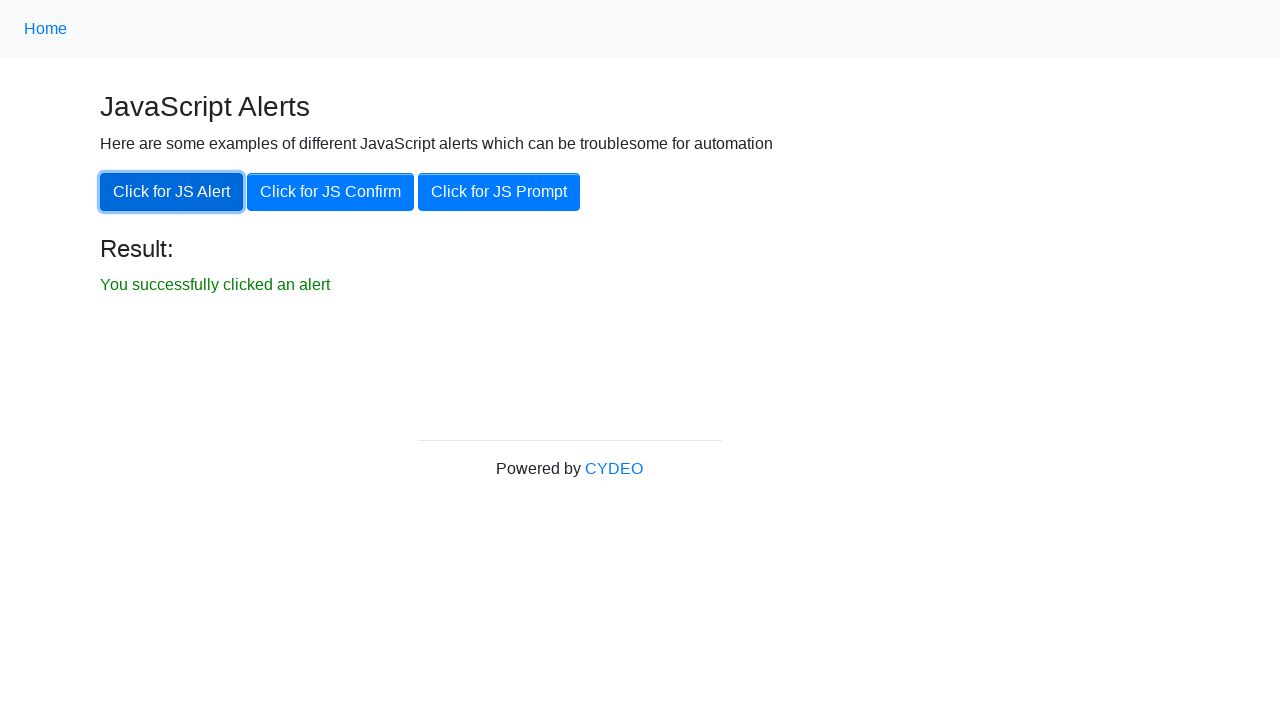

Verified that result text is visible
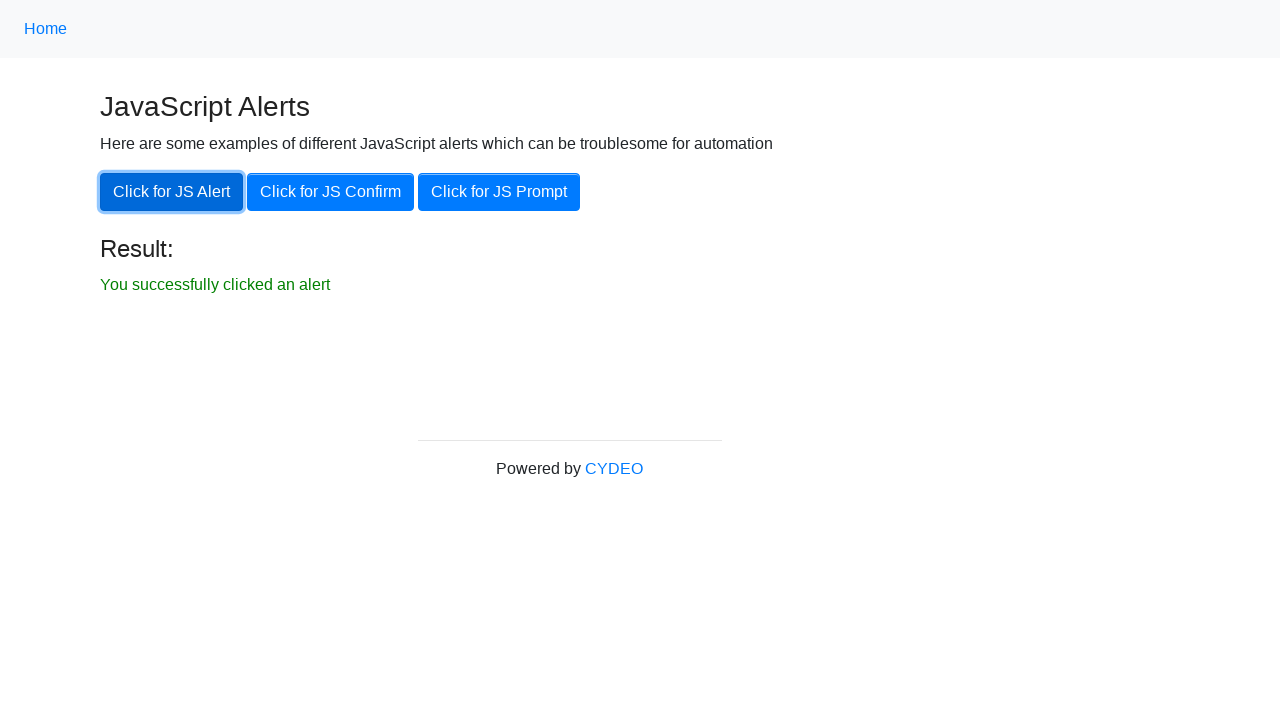

Verified that result text content matches expected message 'You successfully clicked an alert'
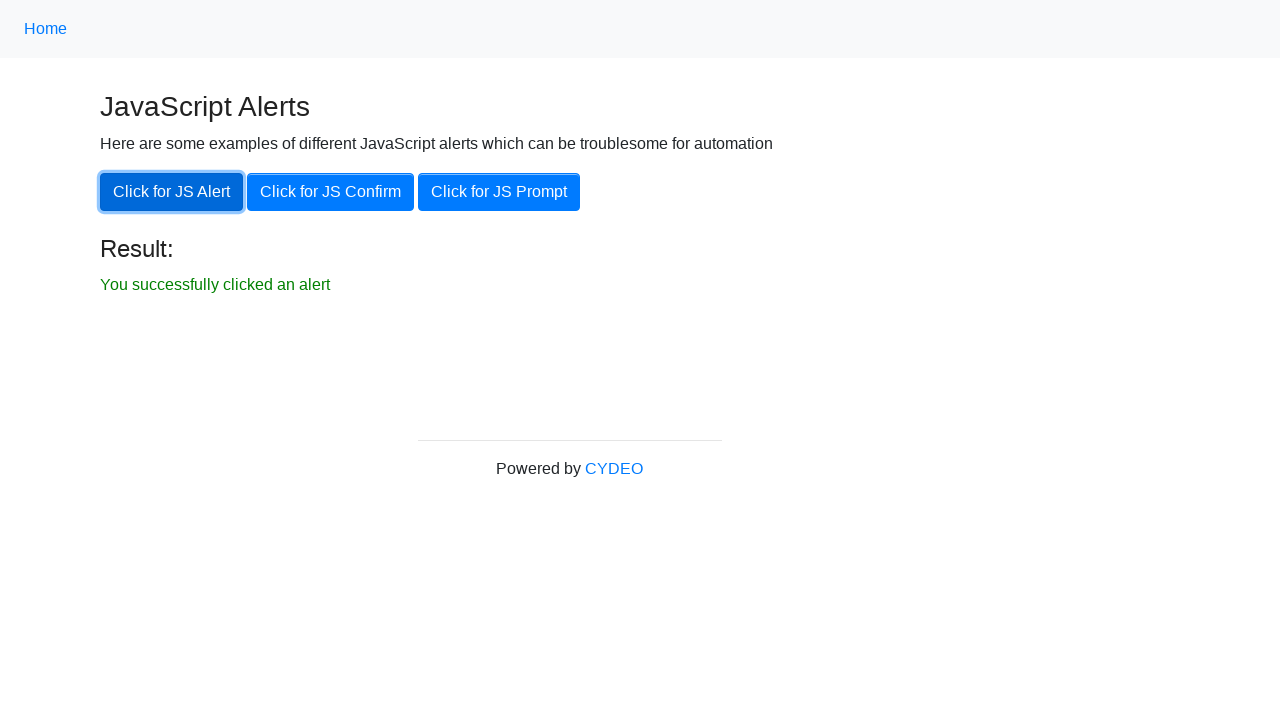

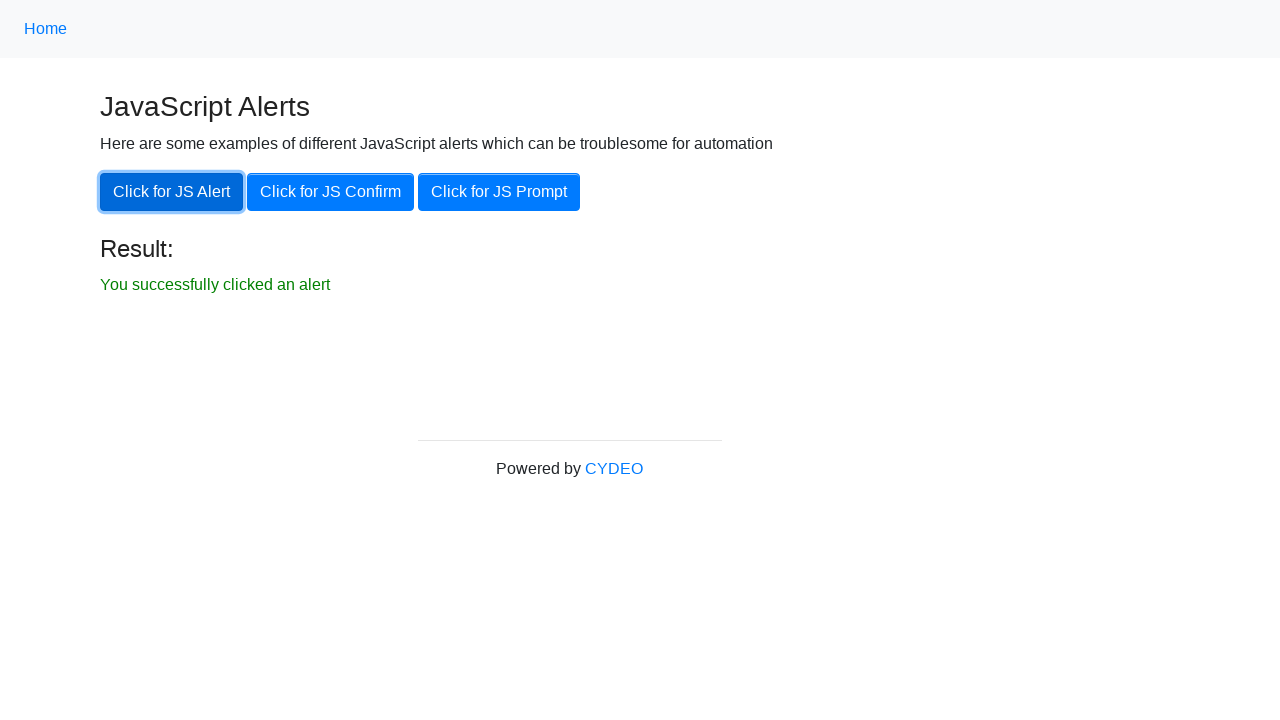